Tests navigation on GlobalSQA demo site by clicking on the Tabs link, then navigating back to the homepage and clicking on the ProgressBar link after scrolling it into view.

Starting URL: https://www.globalsqa.com/demo-site/

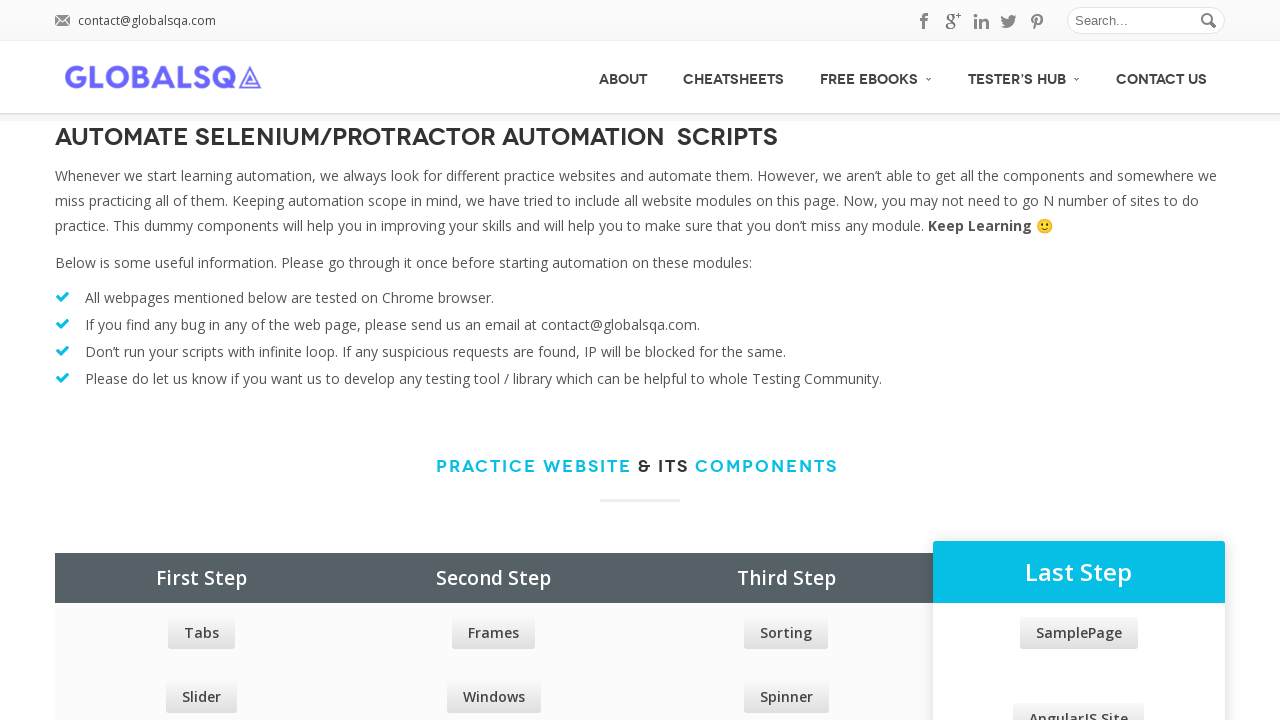

Clicked on the Tabs link at (201, 633) on xpath=//a[text()='Tabs']
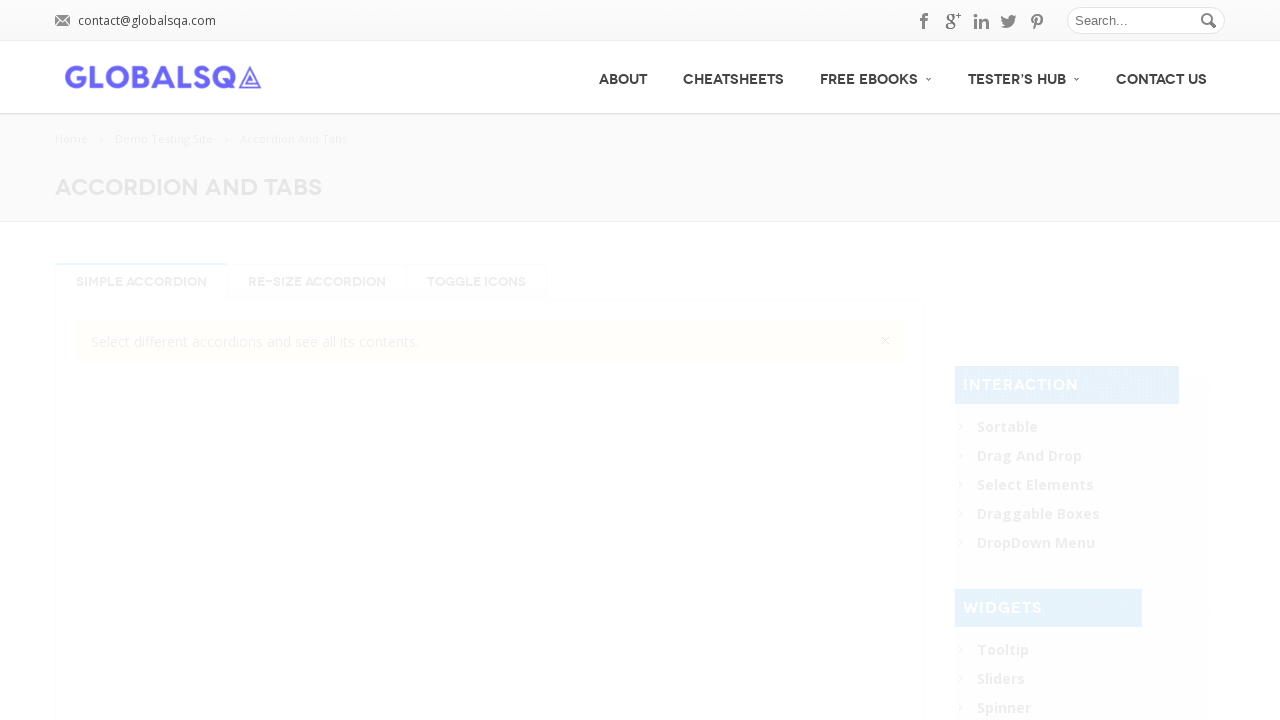

Navigated back to GlobalSQA demo site homepage
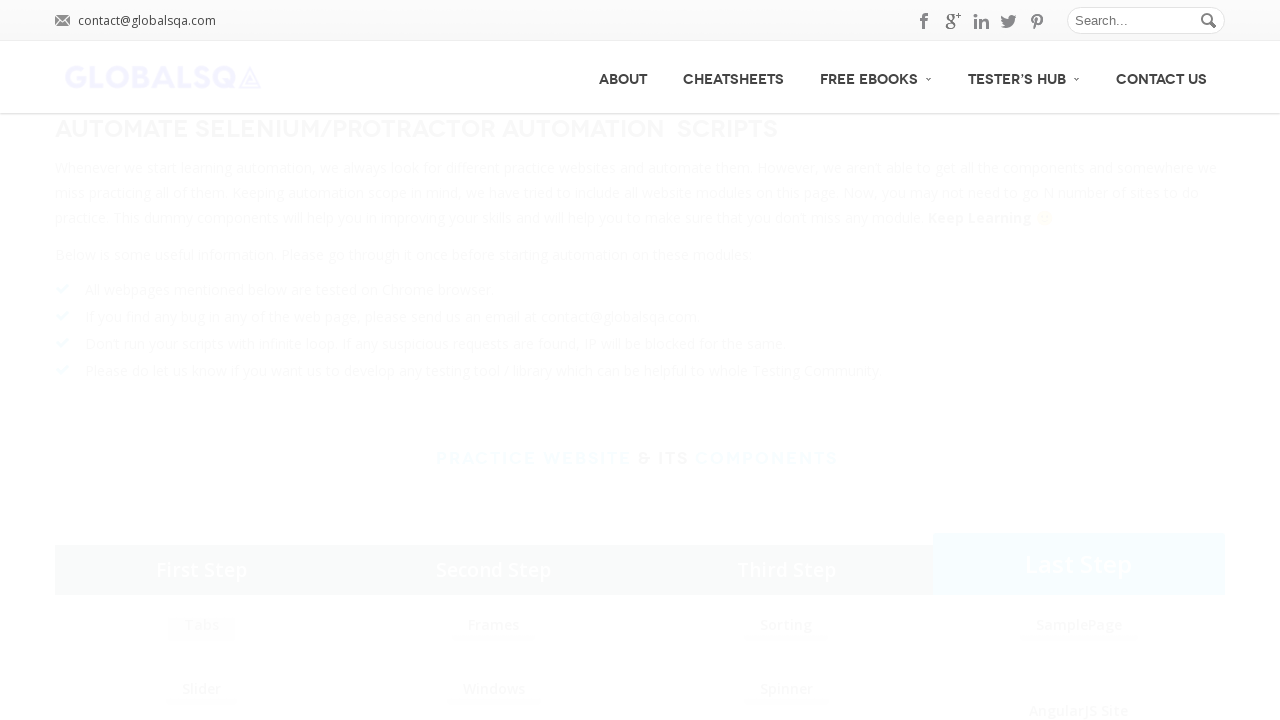

Waited for page to load (domcontentloaded)
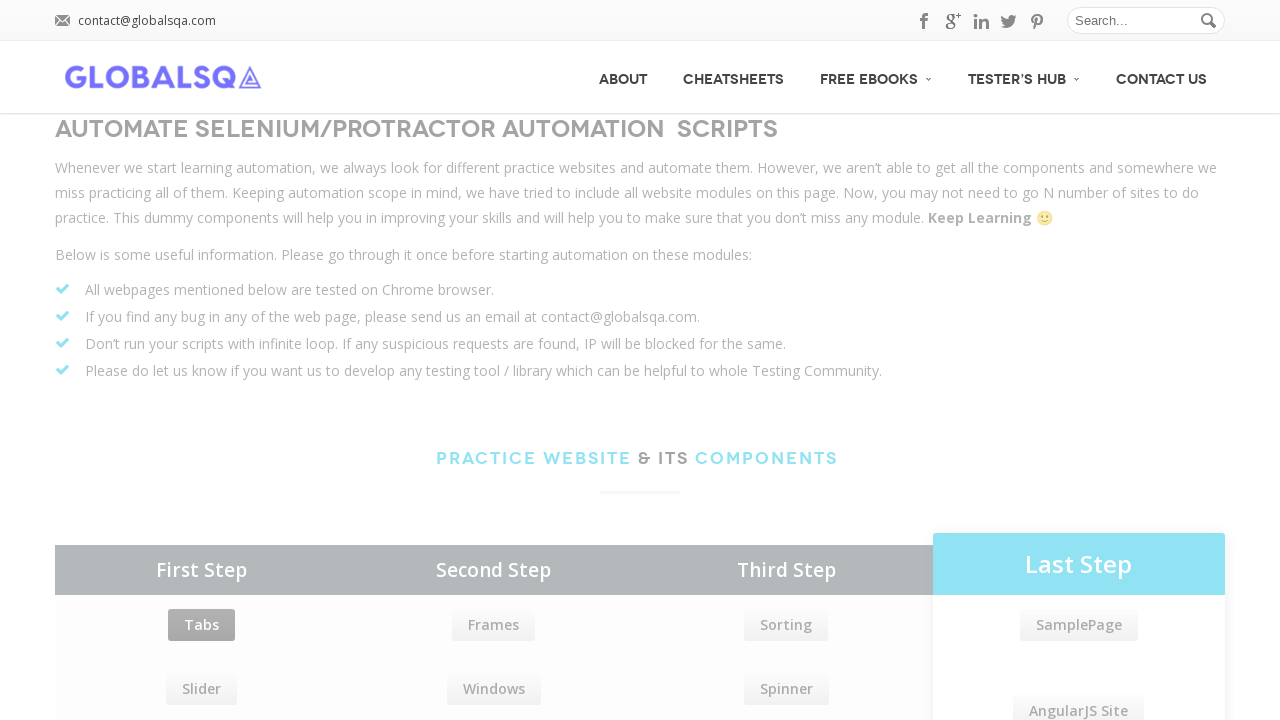

Located the ProgressBar link
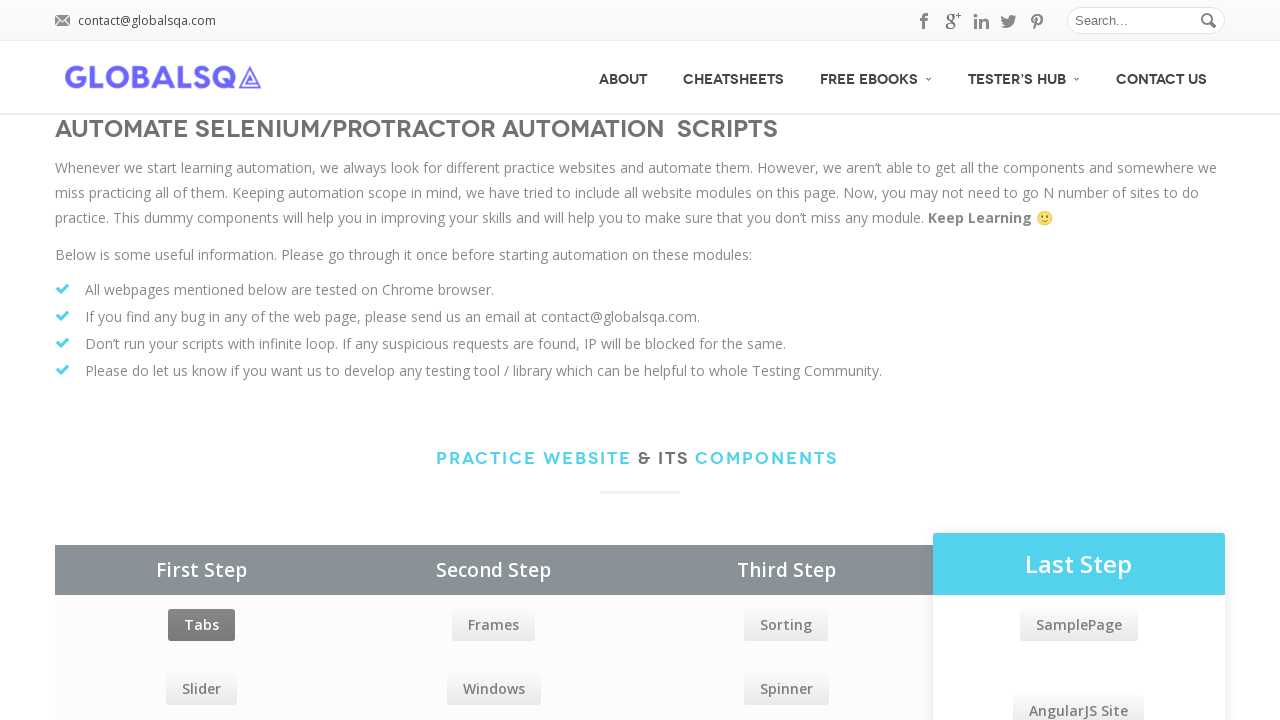

Scrolled ProgressBar link into view
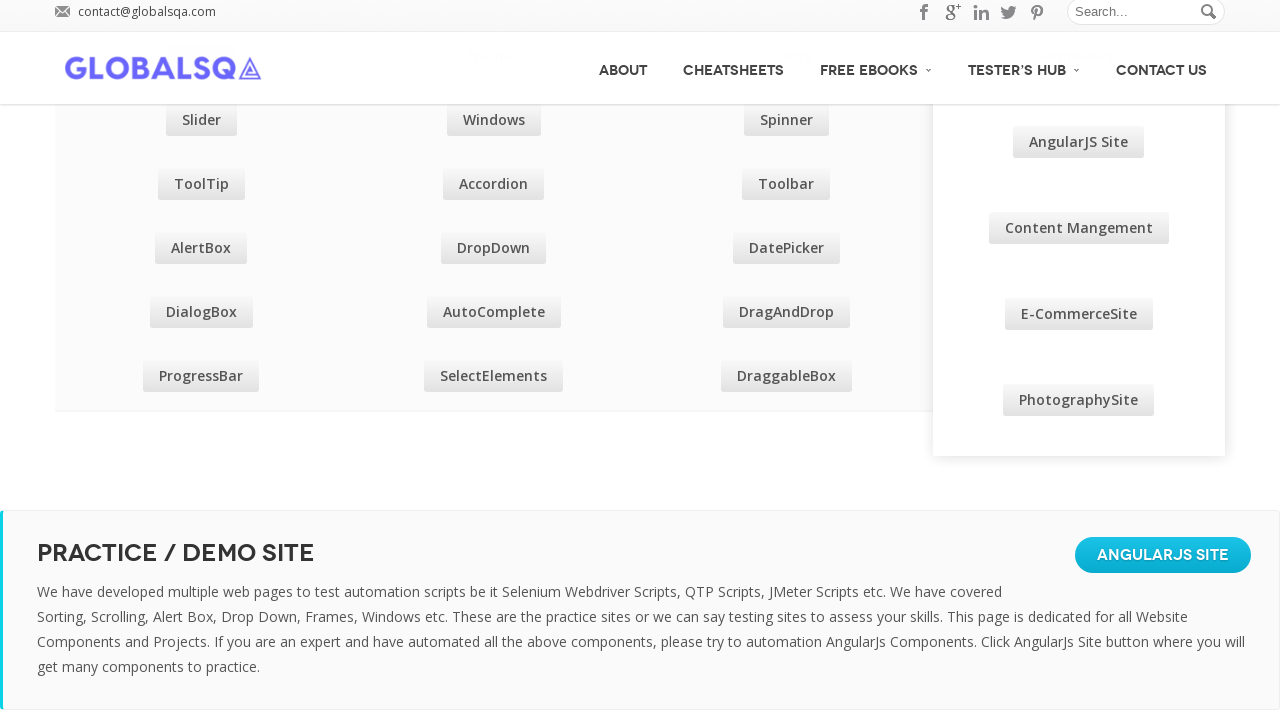

Clicked on the ProgressBar link at (201, 376) on xpath=//a[text()='ProgressBar']
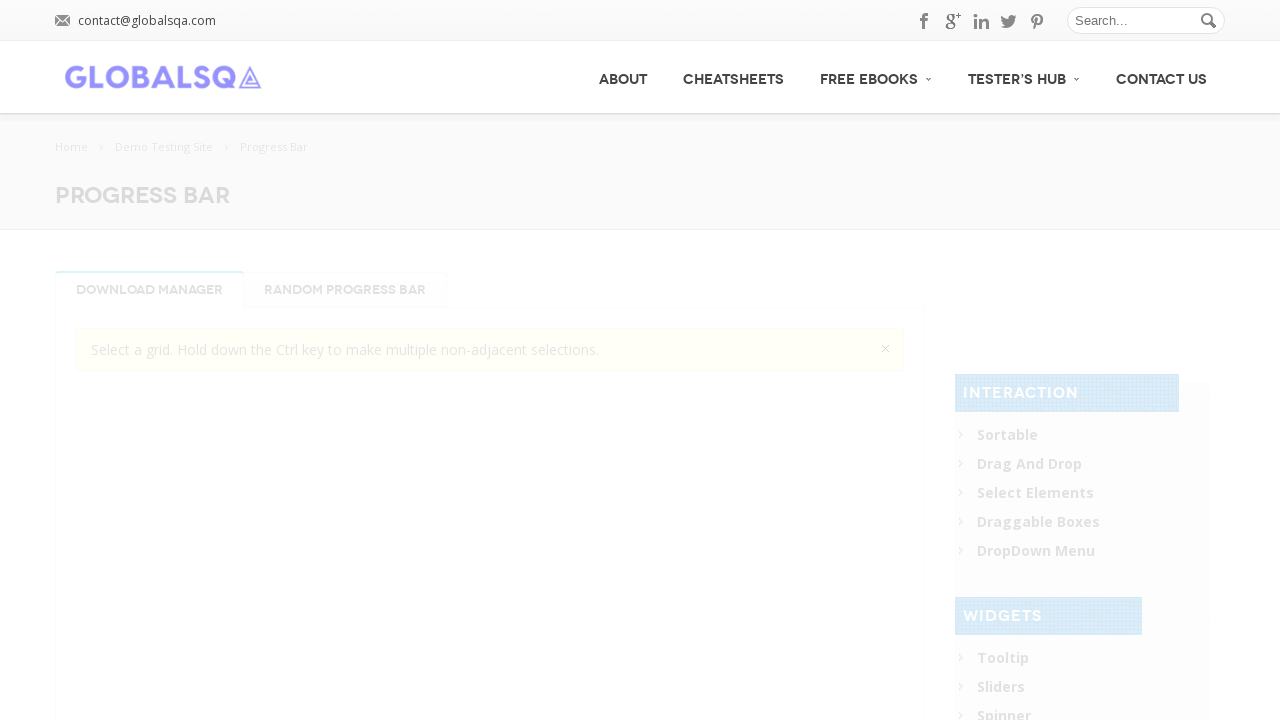

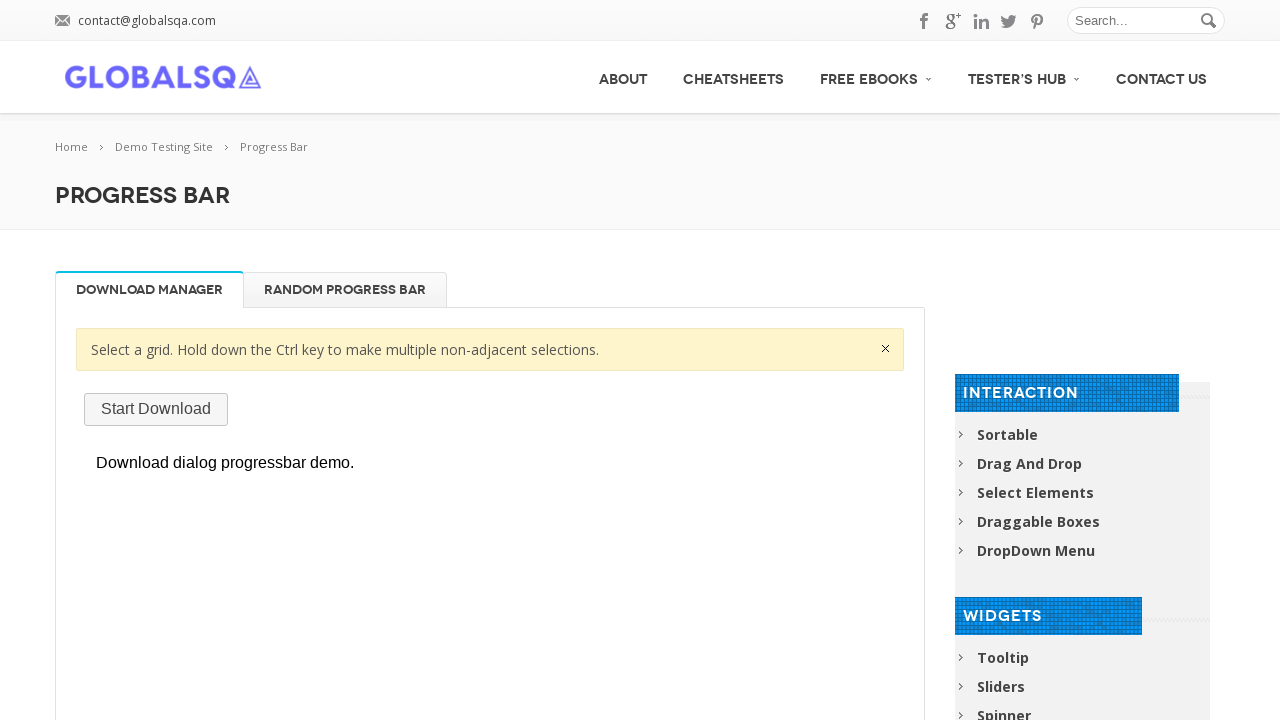